Tests navigation through a multi-page table by clicking "Top Deals" link, switching to new window, and navigating through pagination using the Next button

Starting URL: https://rahulshettyacademy.com/seleniumPractise/#/

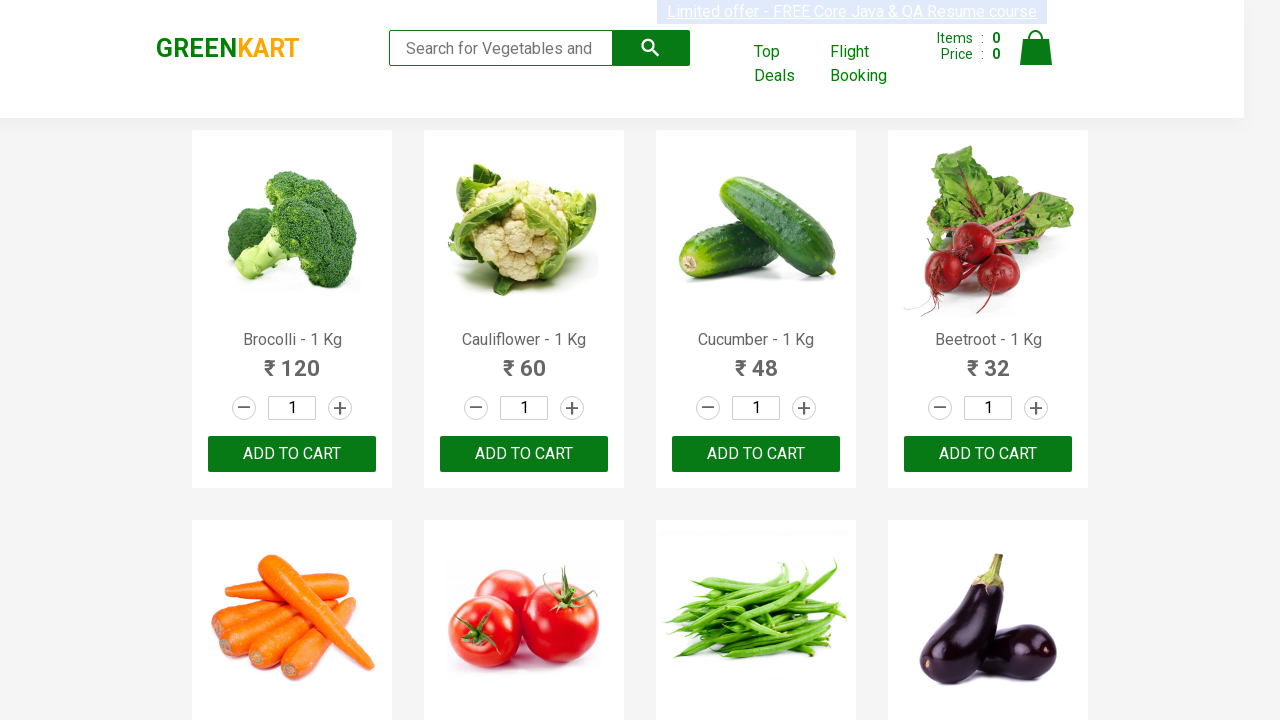

Clicked 'Top Deals' link to open new window at (787, 64) on xpath=//a[text()='Top Deals']
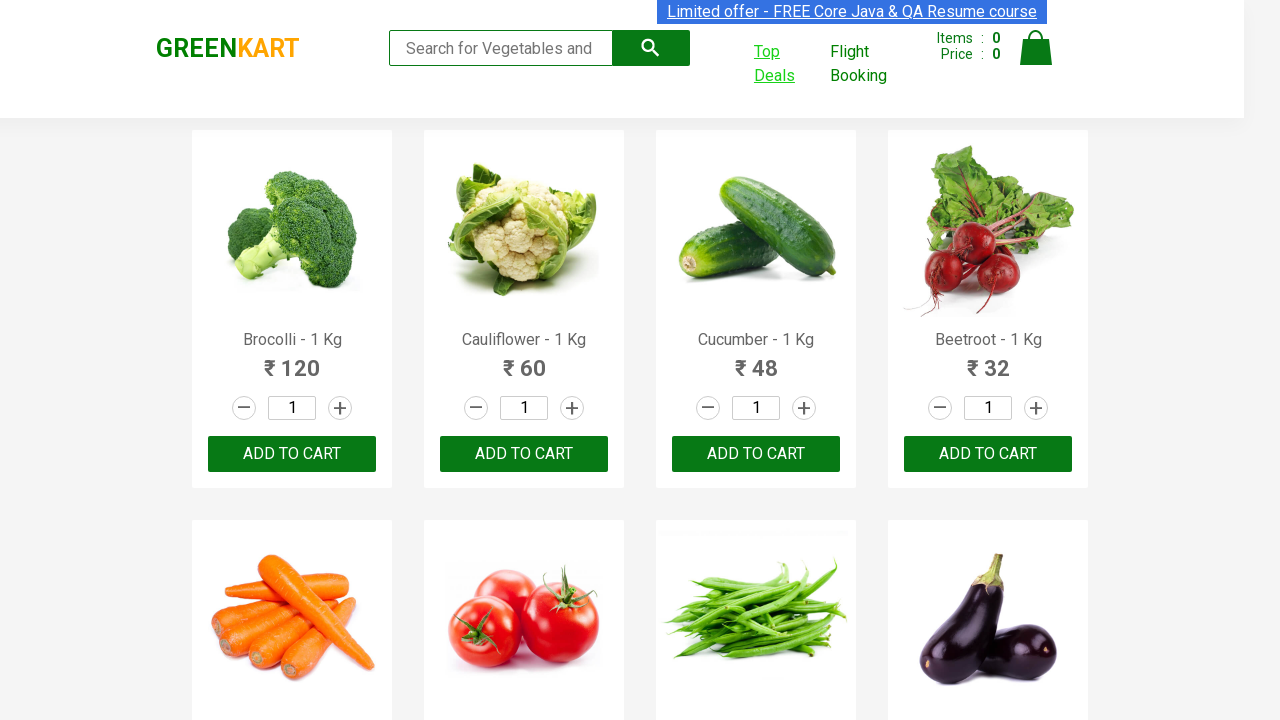

New page/tab opened successfully
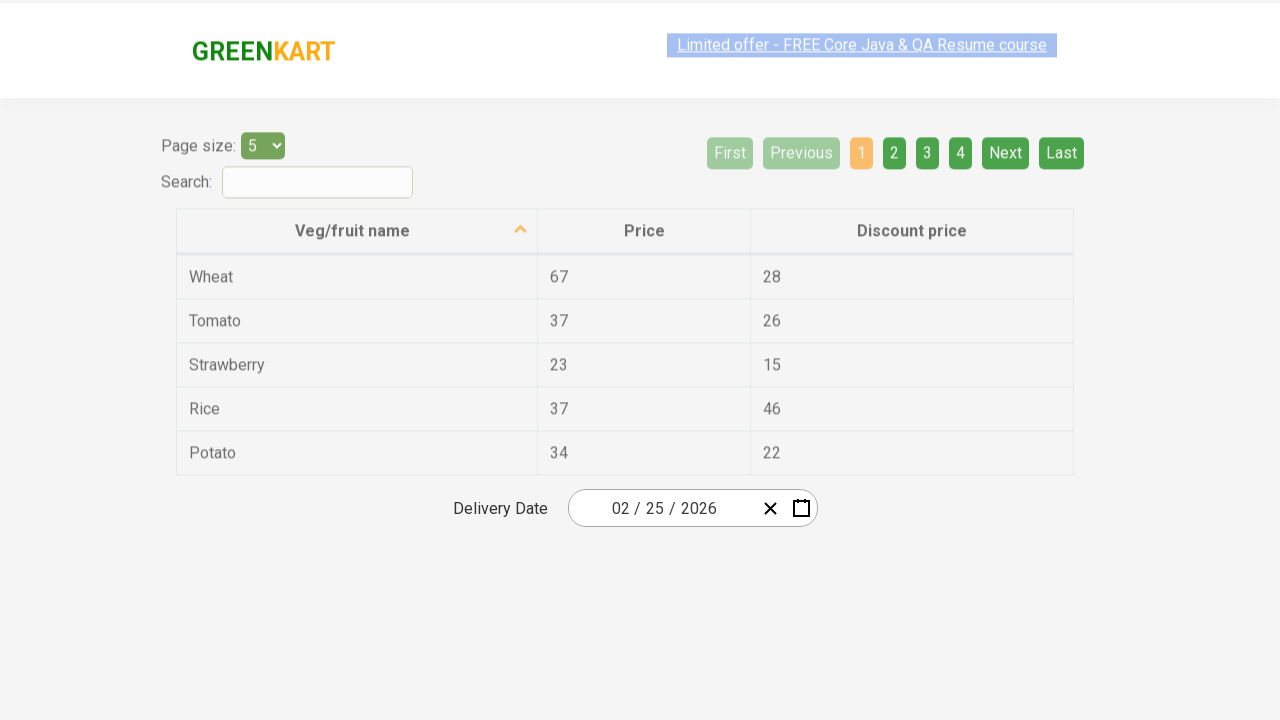

Table content loaded on page 1
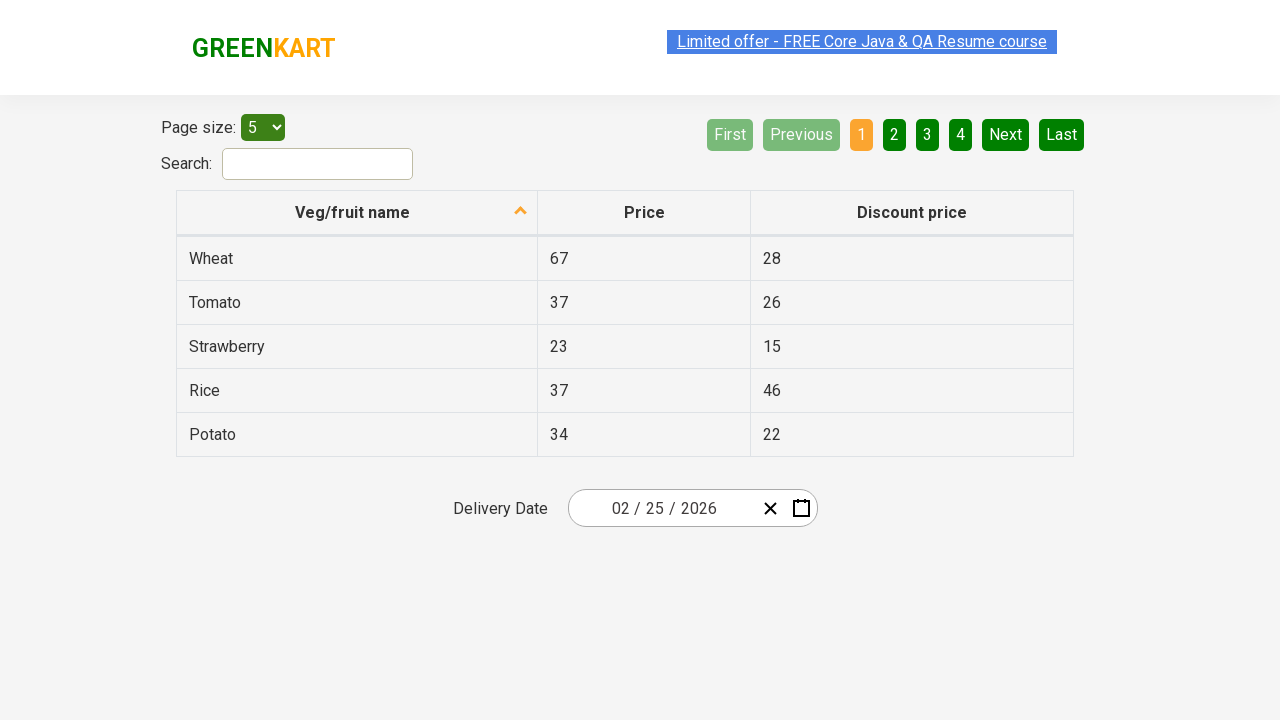

Clicked Next button to navigate to page 2 at (1006, 134) on xpath=//a[@aria-label='Next']
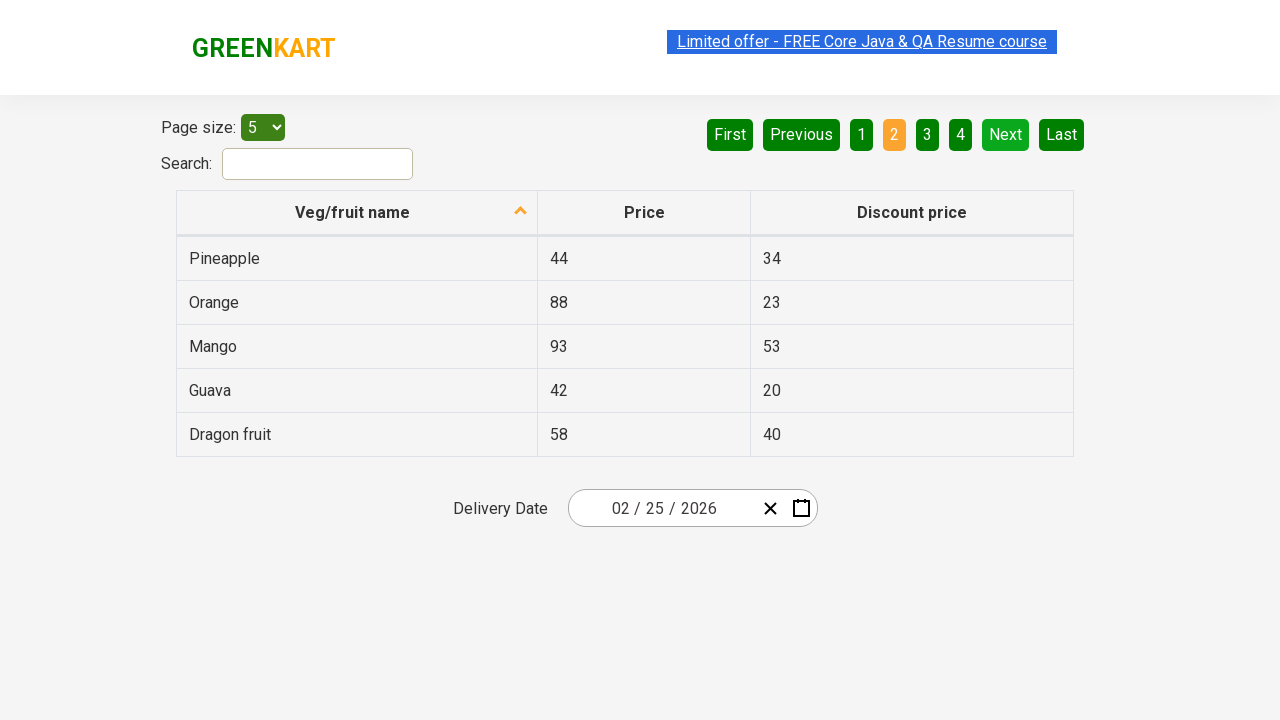

Page 2 content loaded
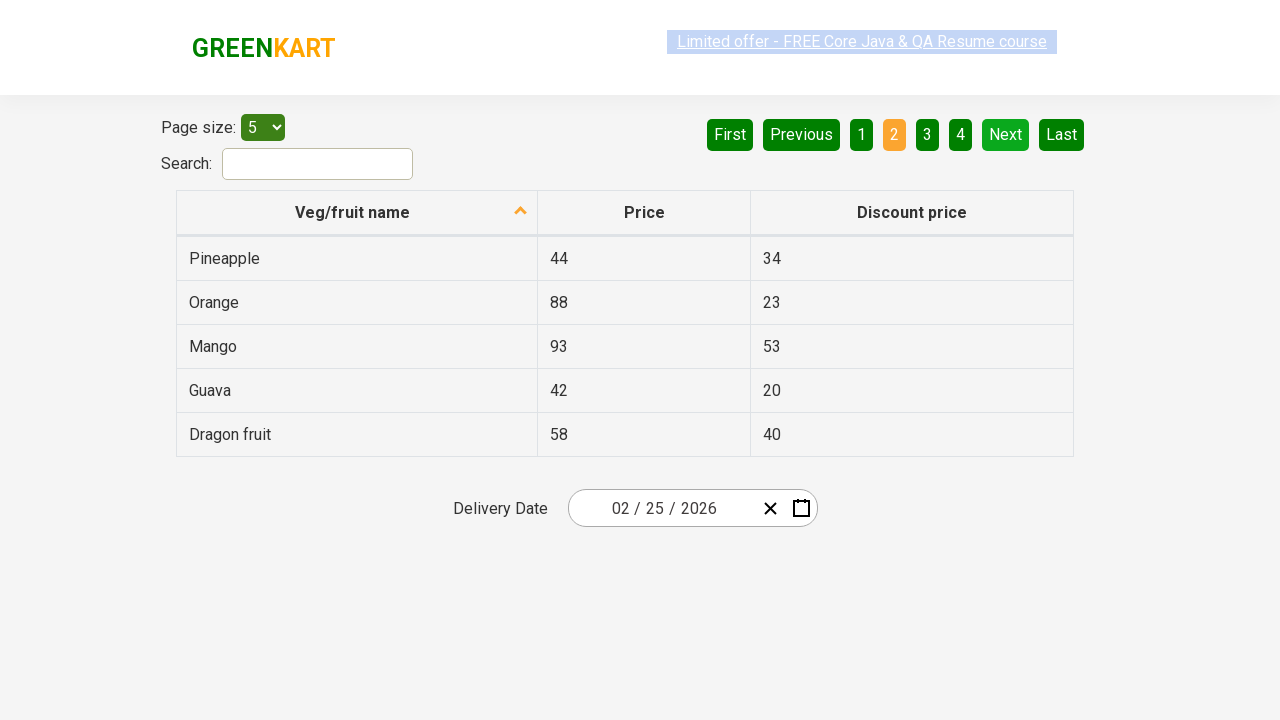

Clicked Next button to navigate to page 3 at (1006, 134) on xpath=//a[@aria-label='Next']
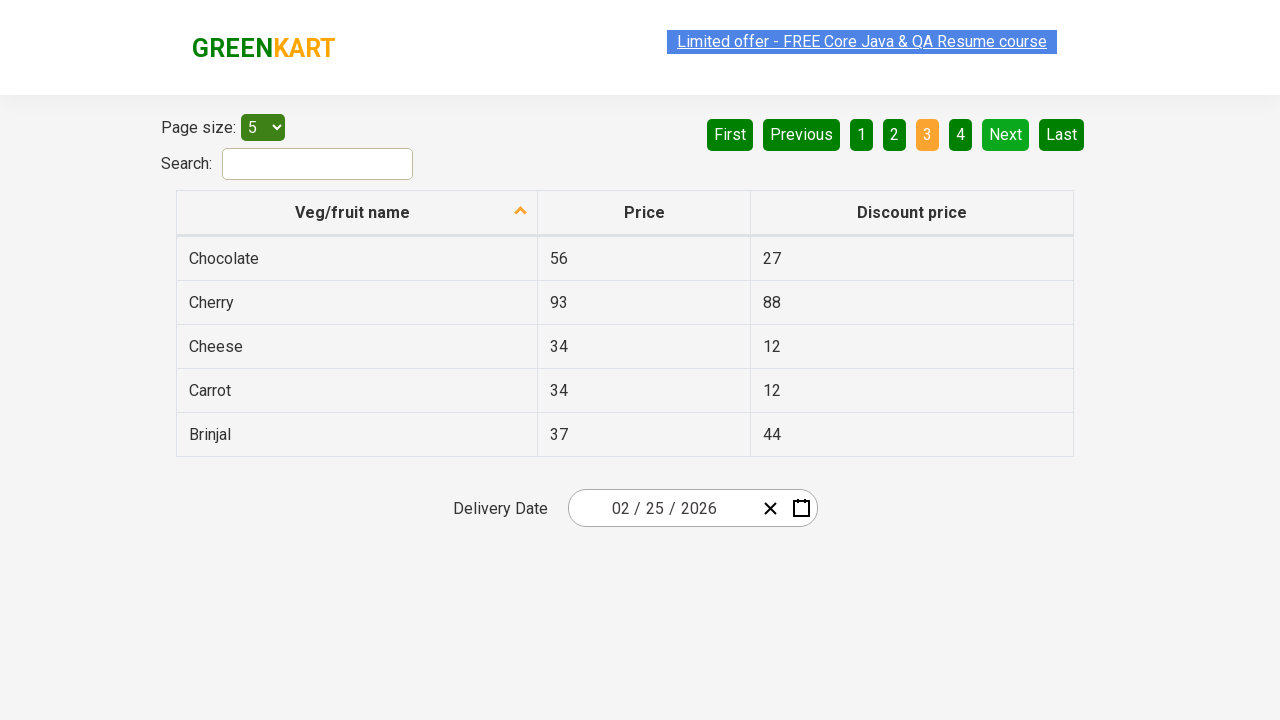

Page 3 content loaded
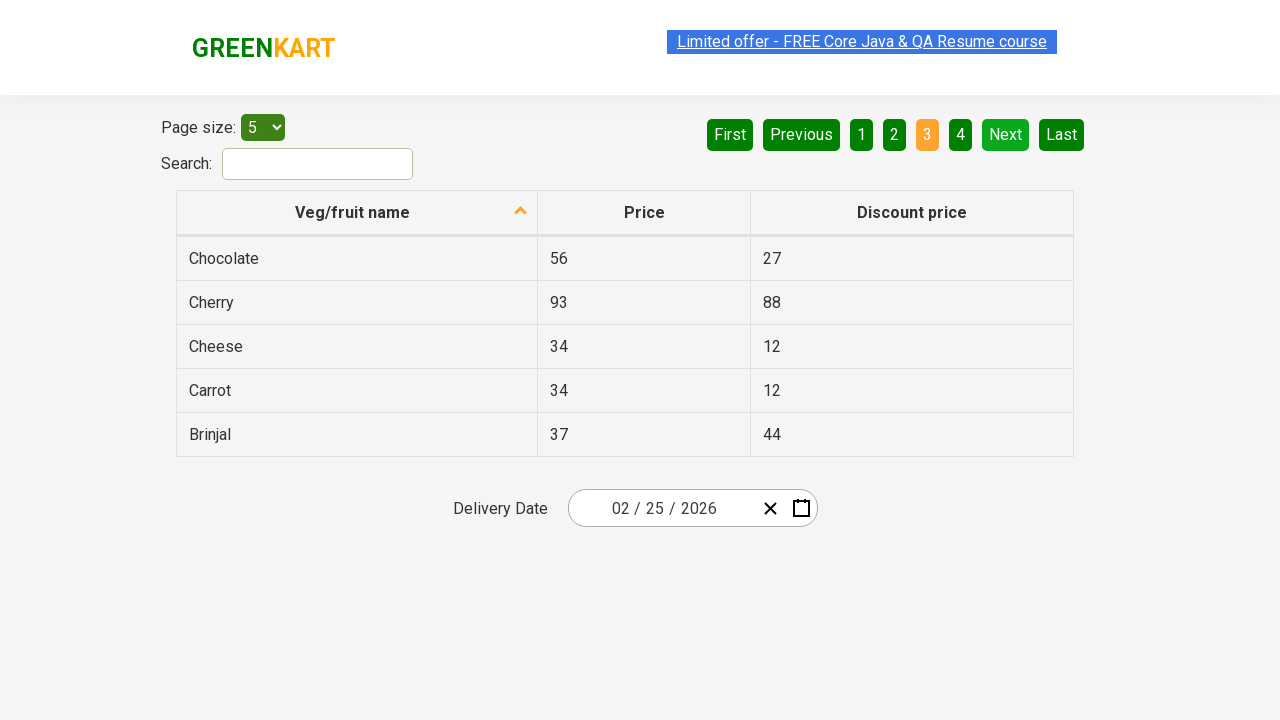

Clicked Next button to navigate to page 4 at (1006, 134) on xpath=//a[@aria-label='Next']
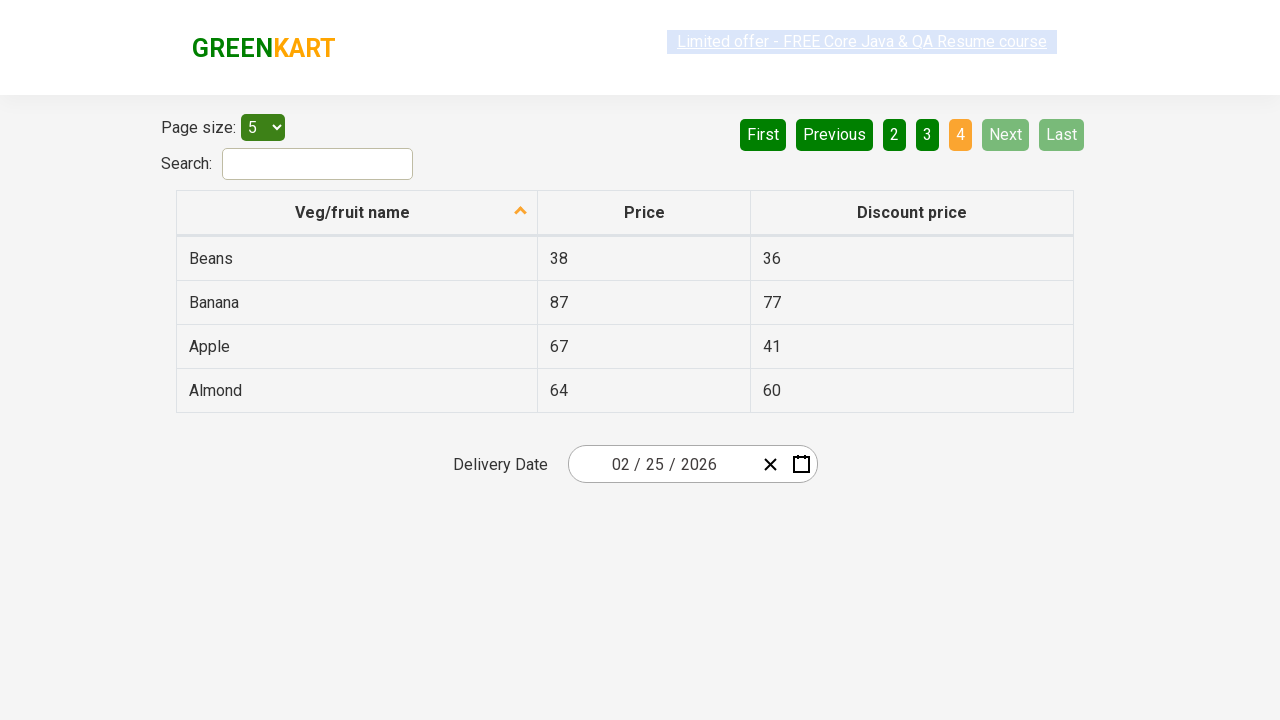

Page 4 content loaded
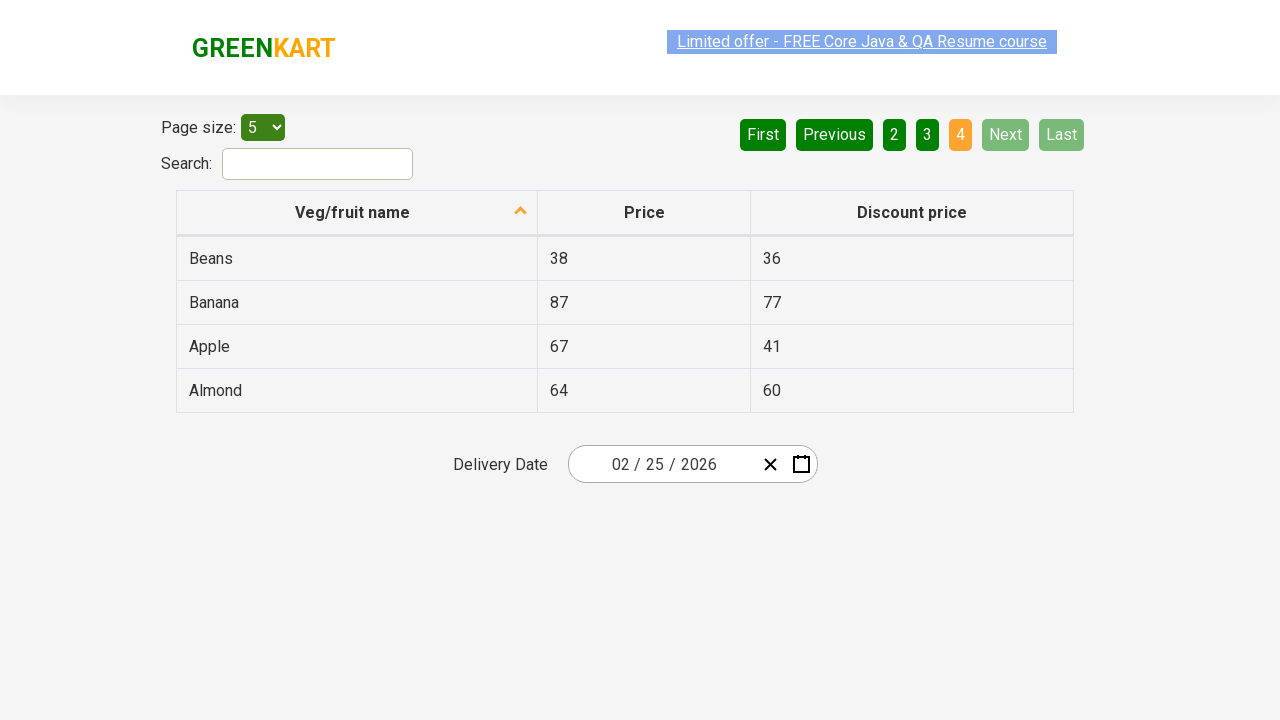

Multi-page navigation through Top Deals completed successfully
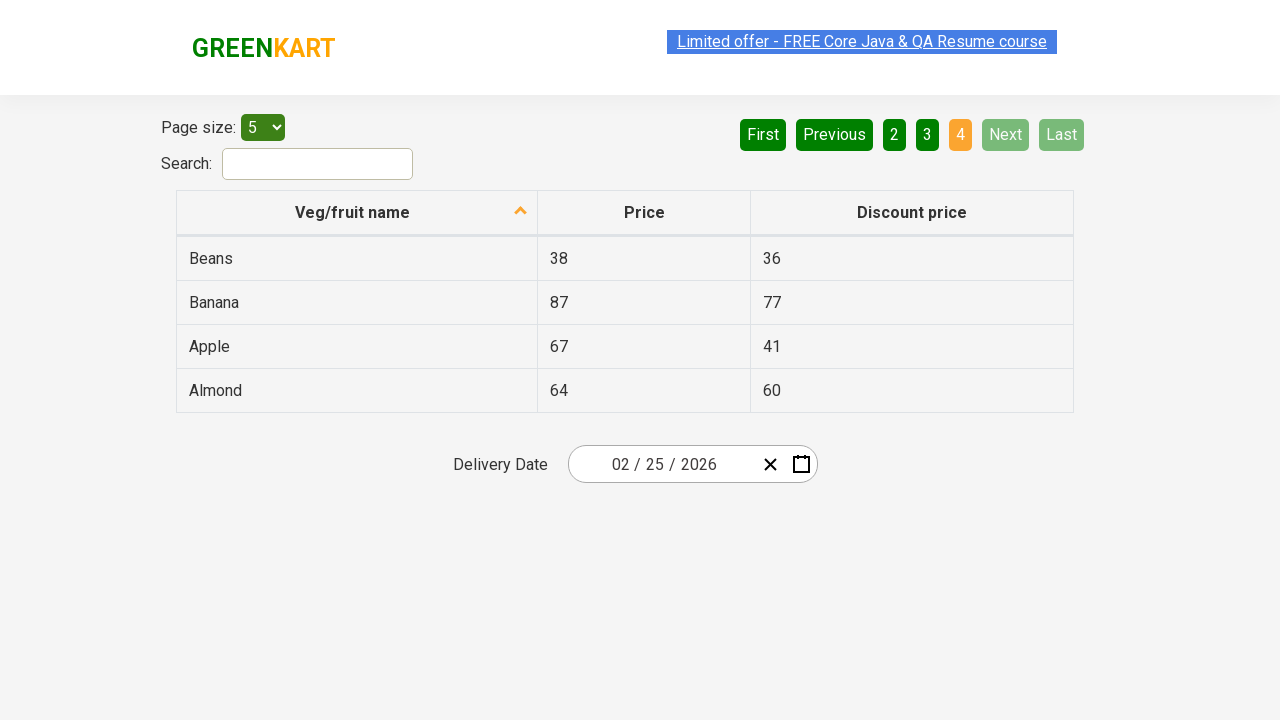

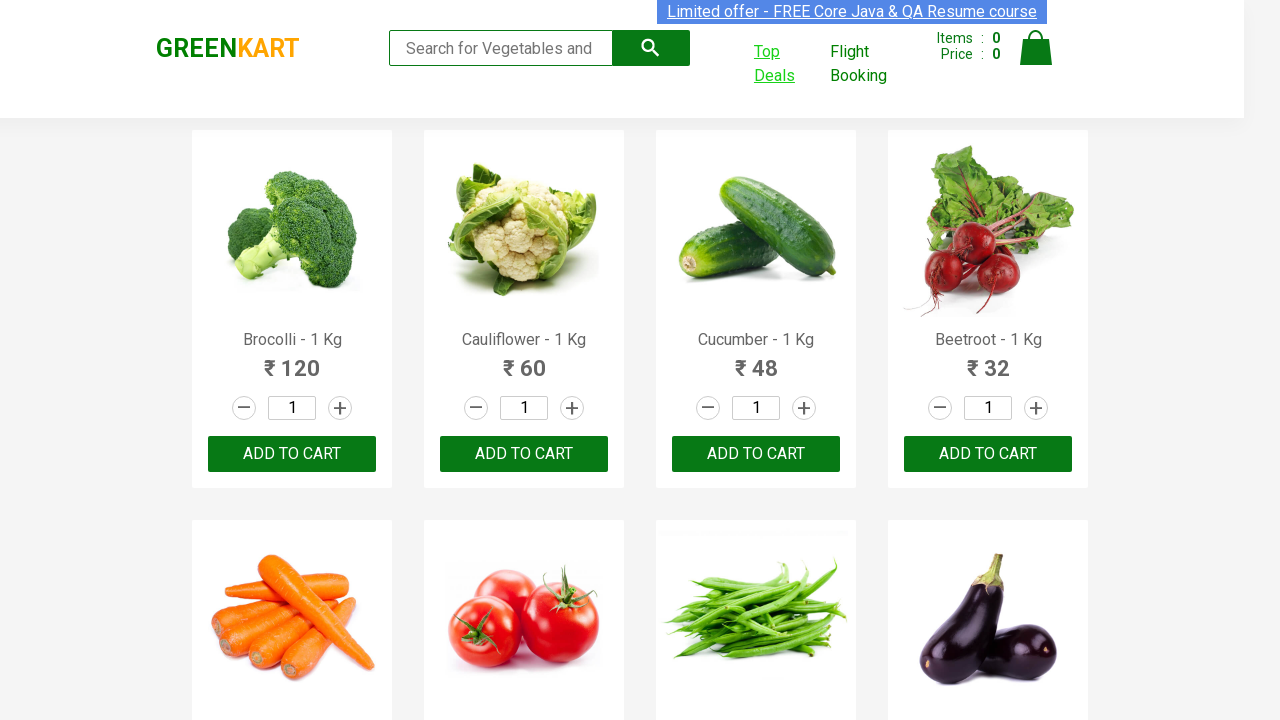